Navigates to the Invent with Python website and clicks the "Read Online for Free" link to access free online content

Starting URL: http://inventwithpython.com/

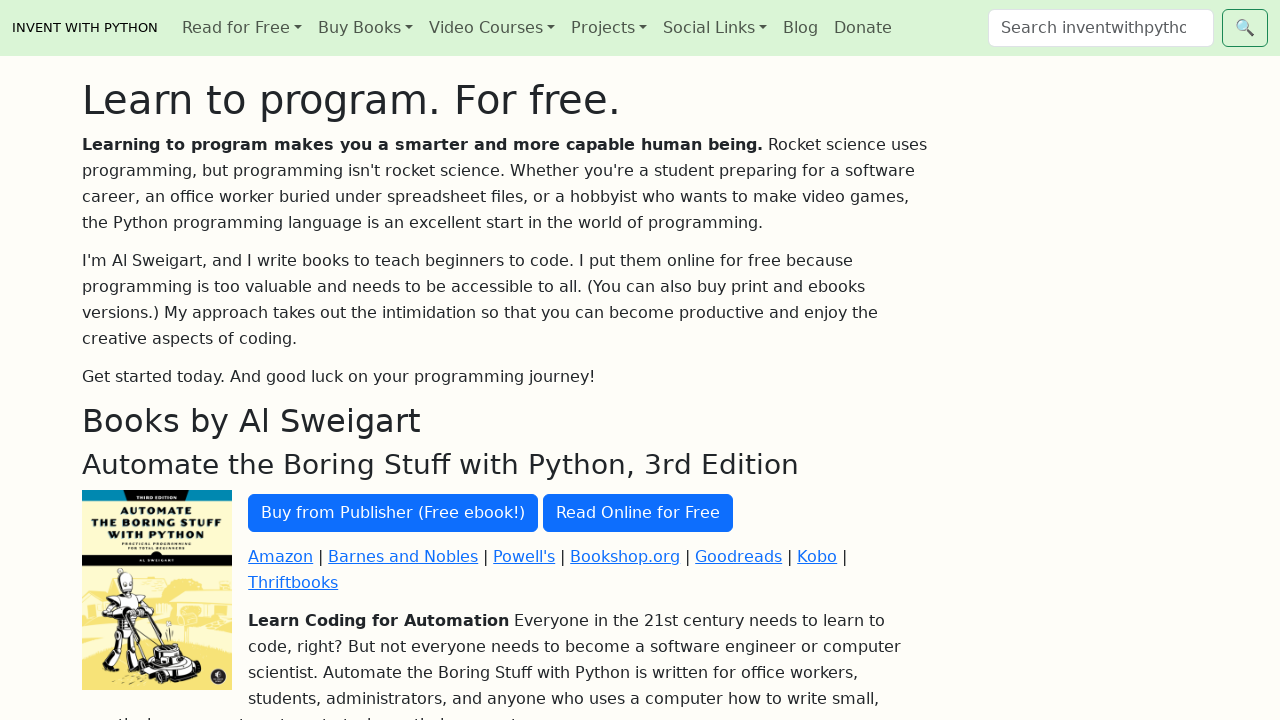

Navigated to Invent with Python website
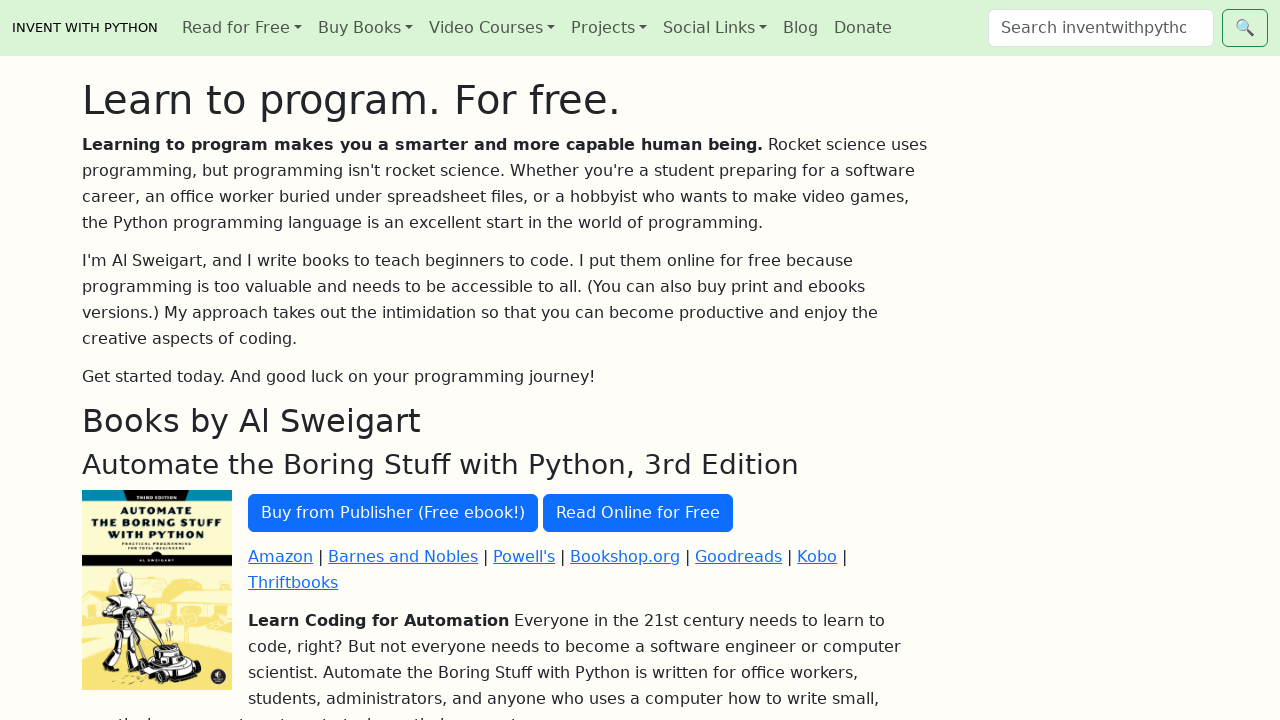

Clicked the 'Read Online for Free' link to access free online content at (638, 513) on a:has-text('Read Online for Free')
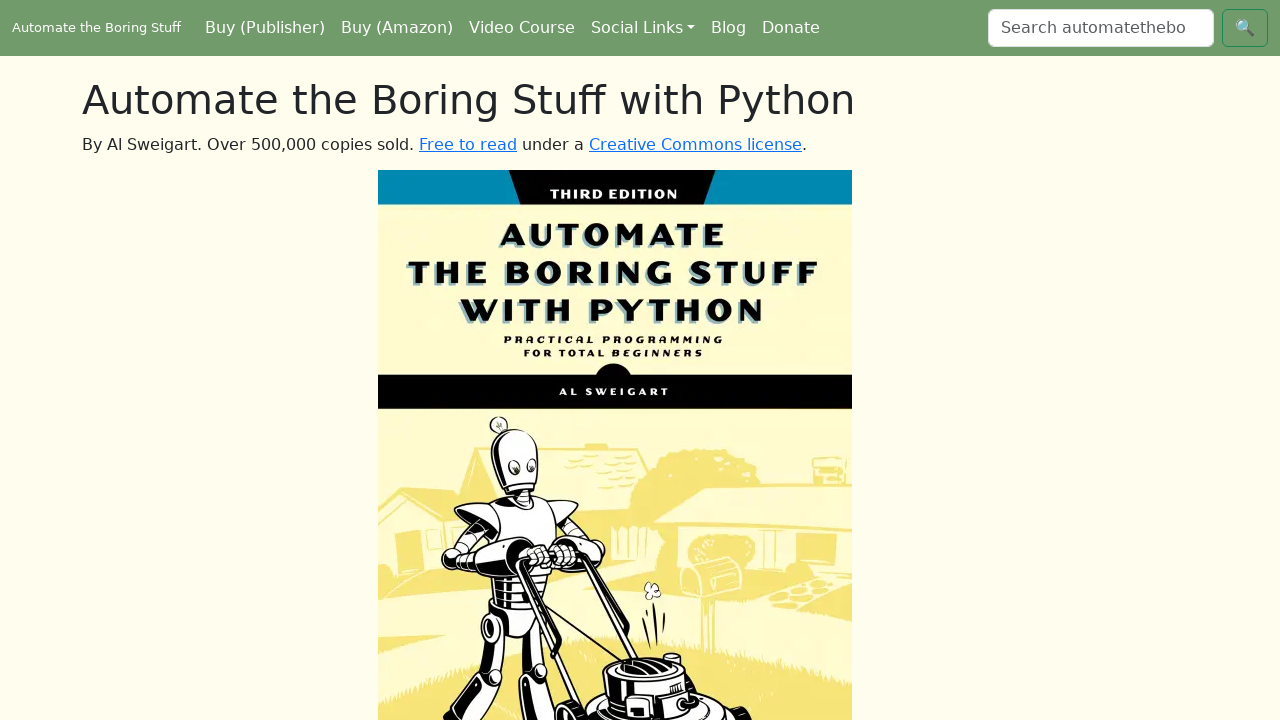

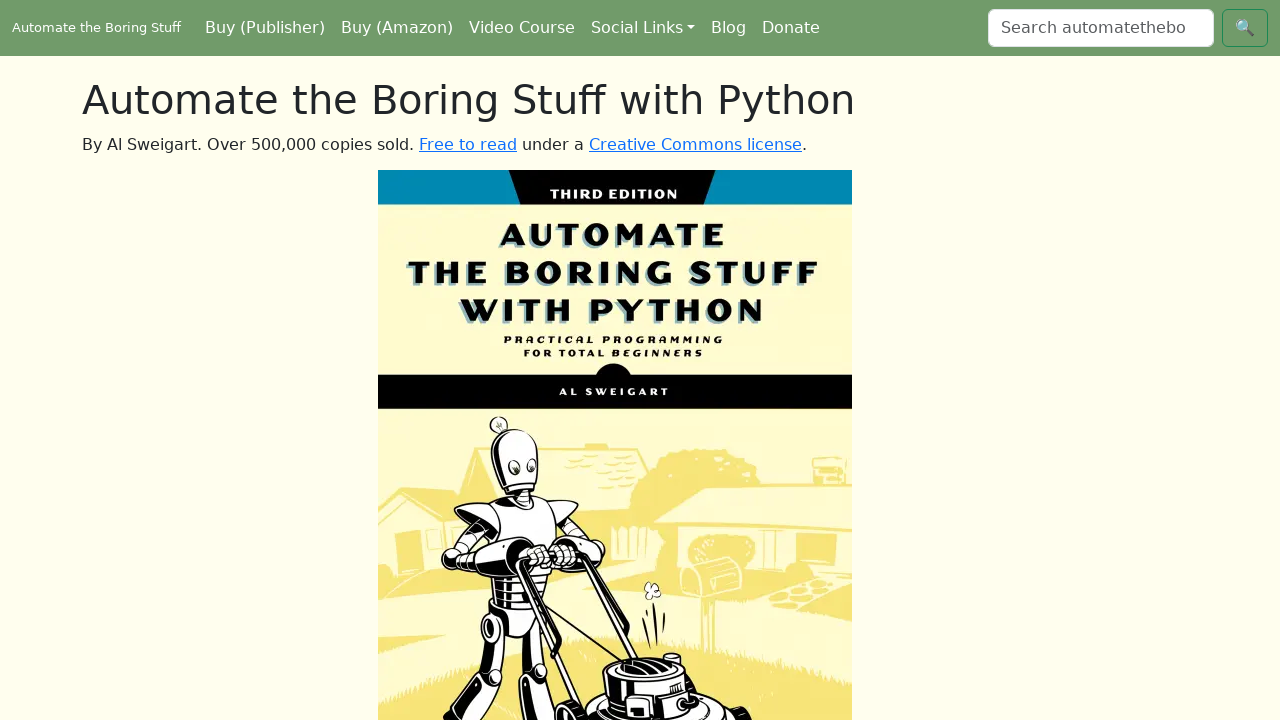